Tests interaction with a challenging DOM page by clicking buttons and verifying table elements are present

Starting URL: https://the-internet.herokuapp.com/challenging_dom

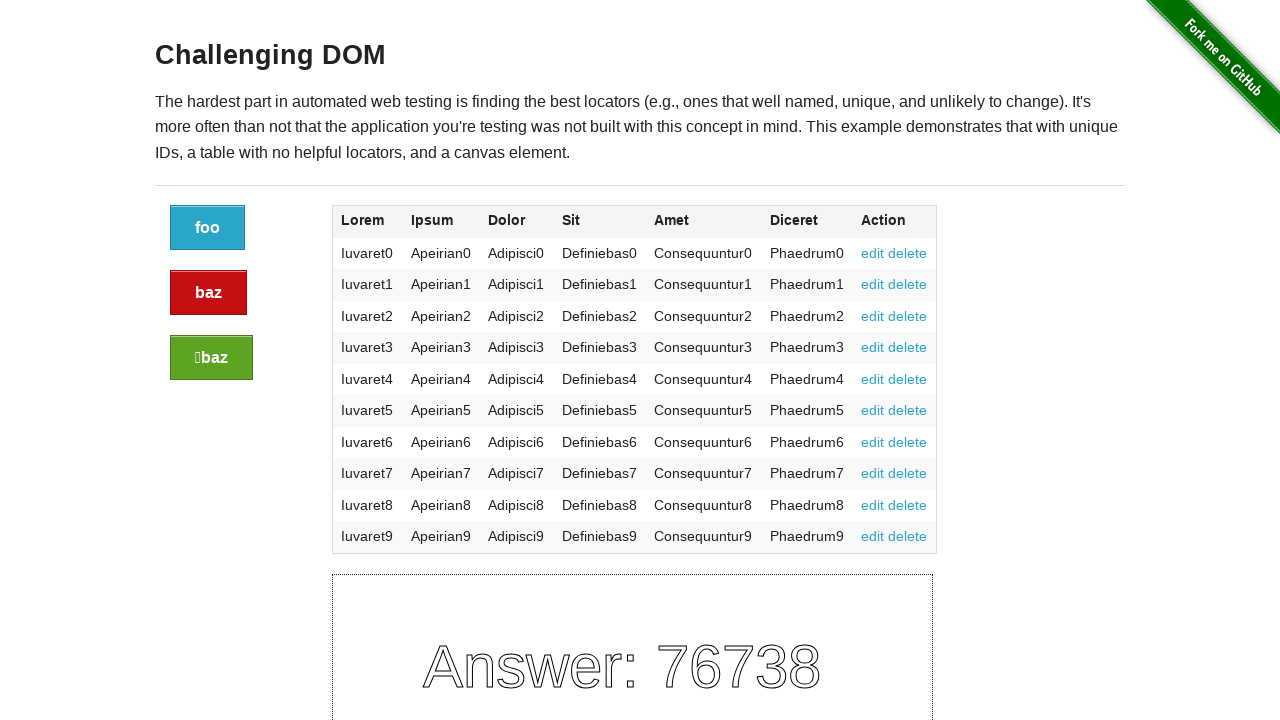

Alert button became visible
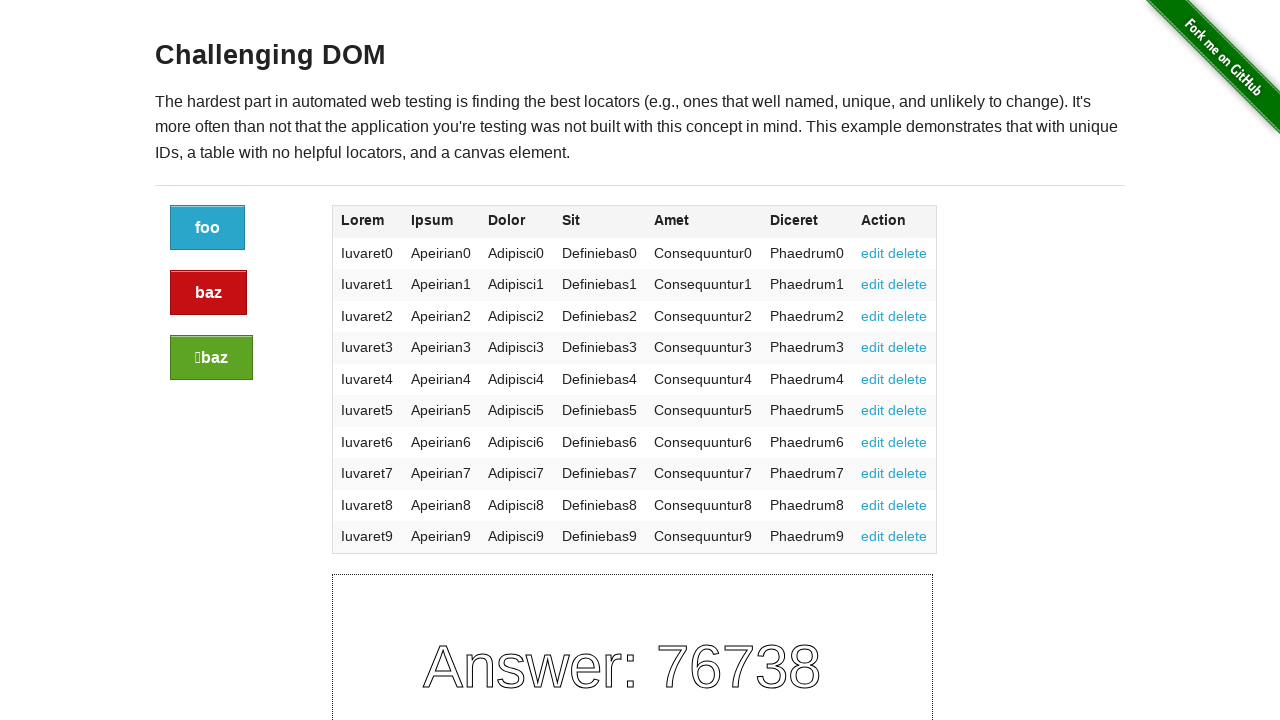

Clicked the alert button at (208, 293) on a.button.alert
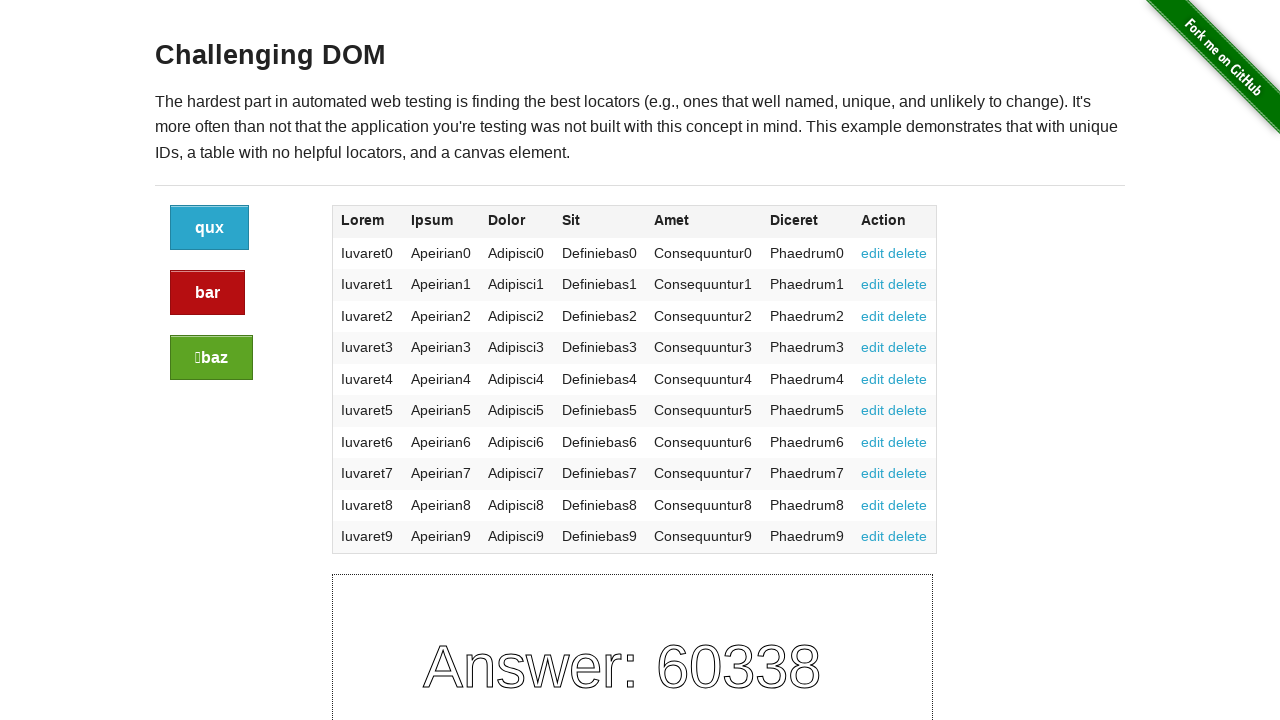

Table element loaded on page
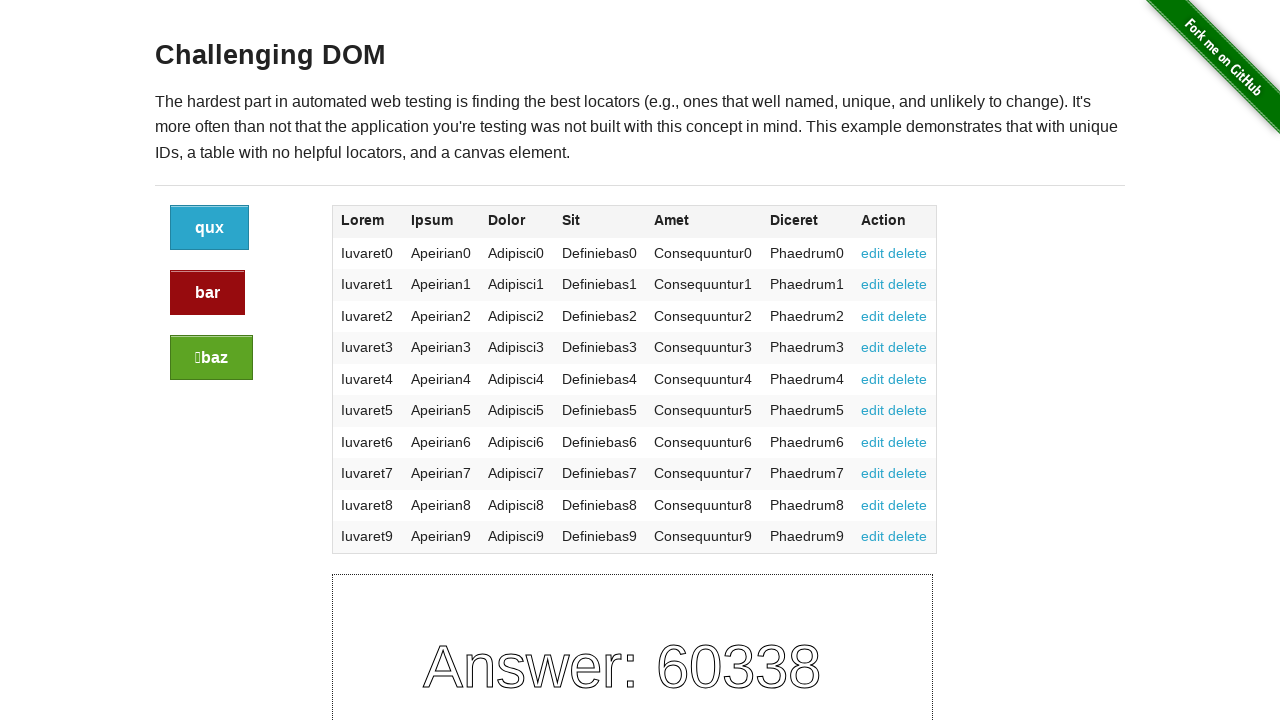

Table rows became visible
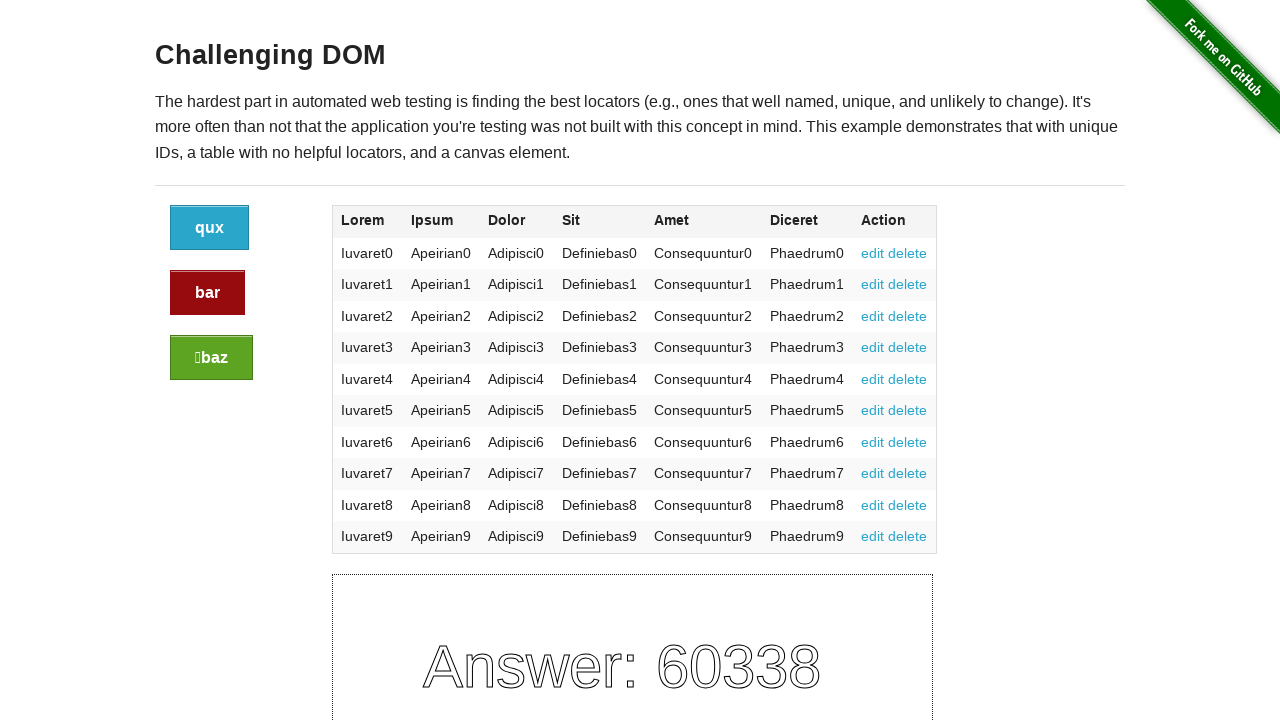

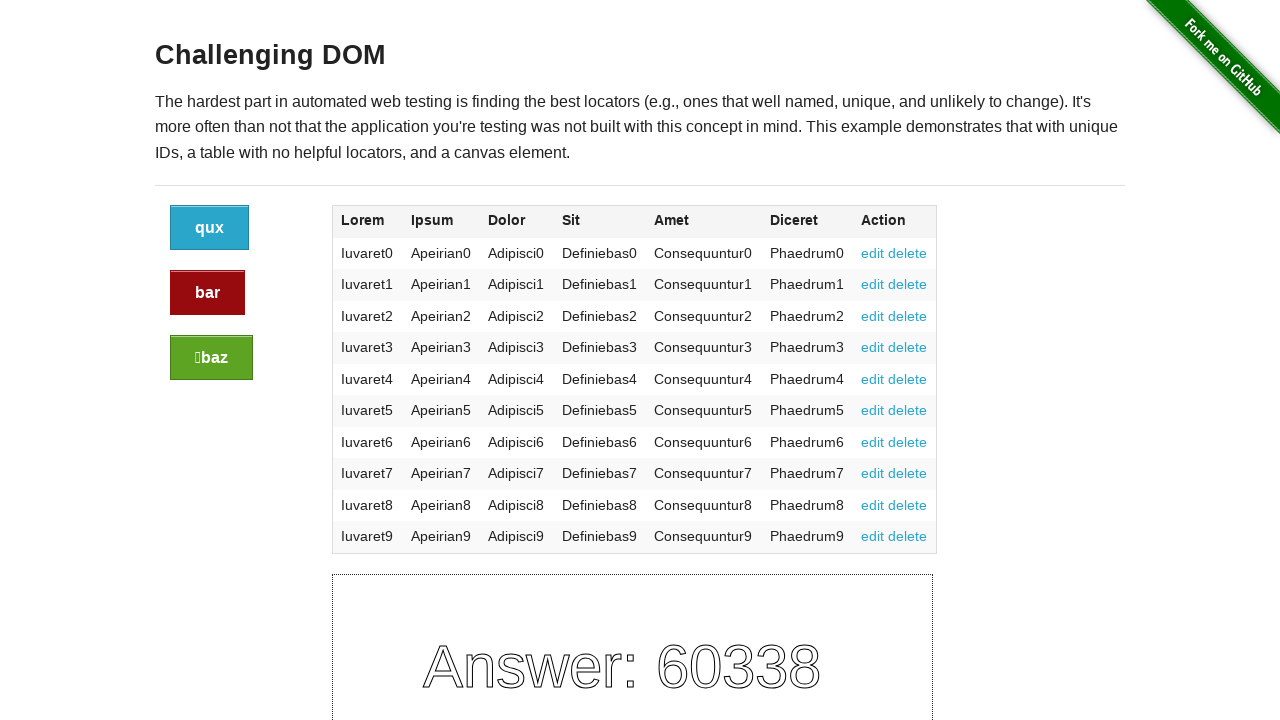